Navigates to the login page practice site and verifies the page title matches the expected value.

Starting URL: https://rahulshettyacademy.com/loginpagePractise/

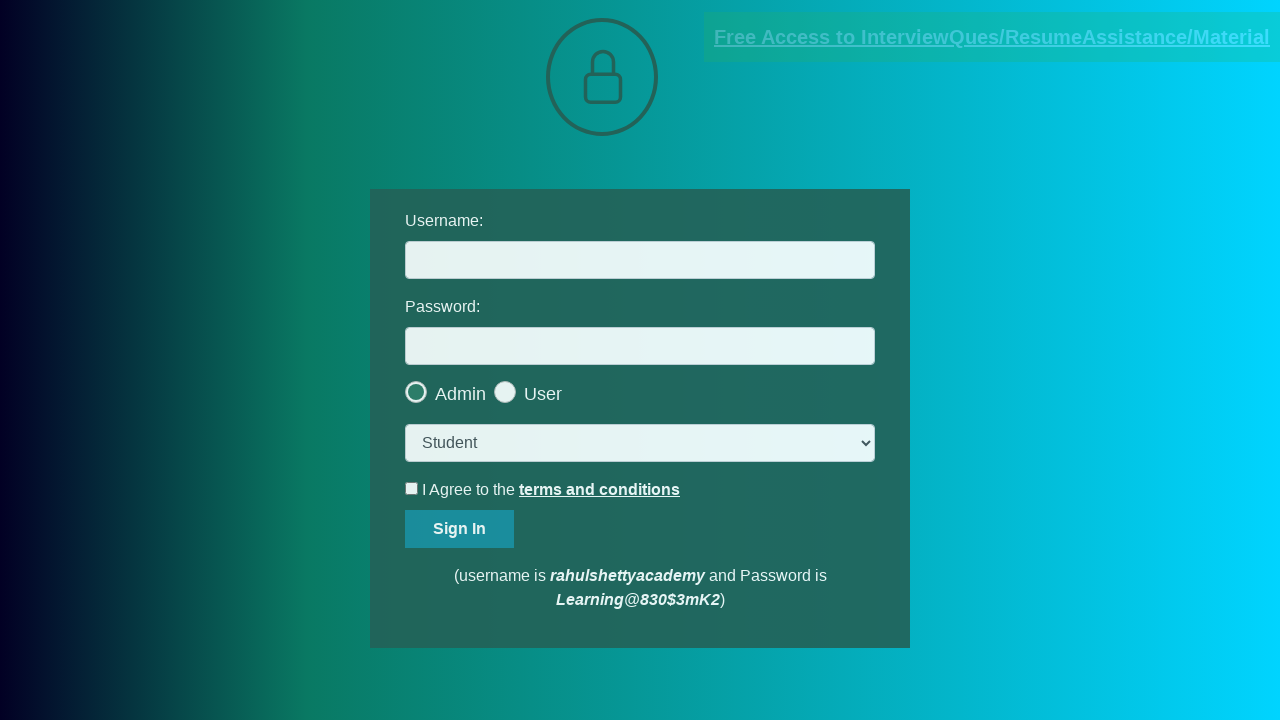

Verified page title matches 'LoginPage Practise | Rahul Shetty Academy'
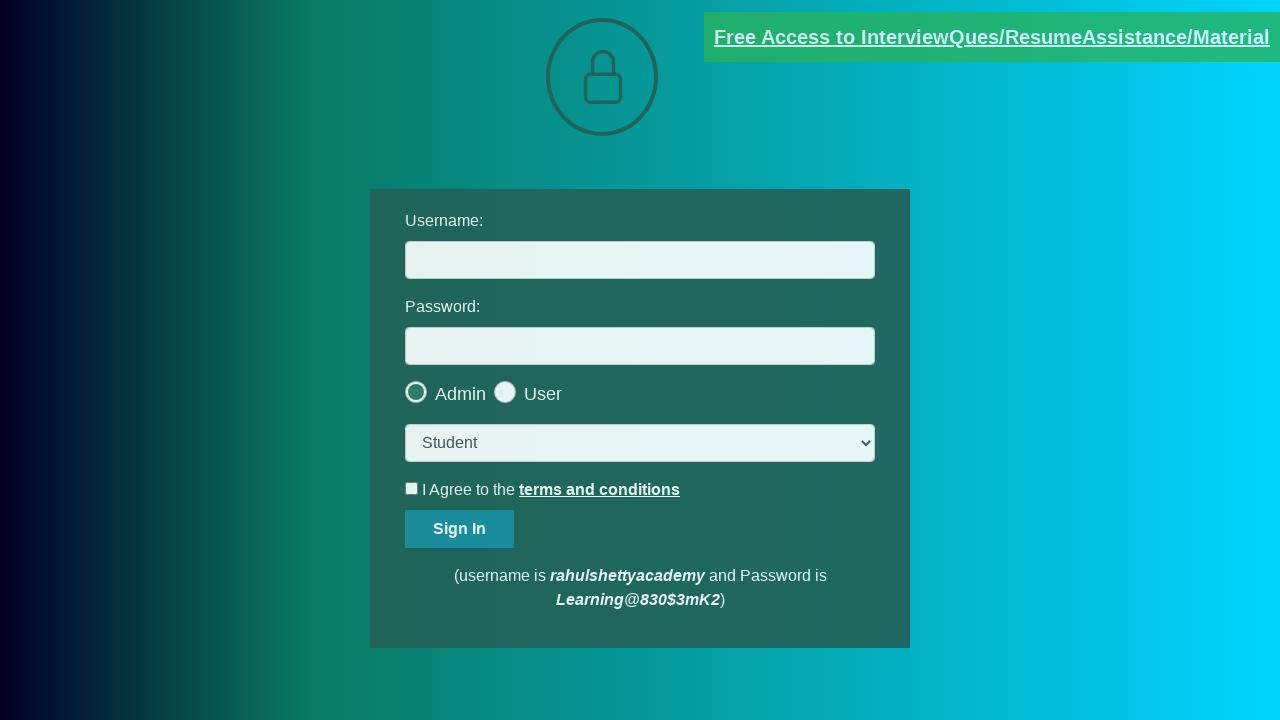

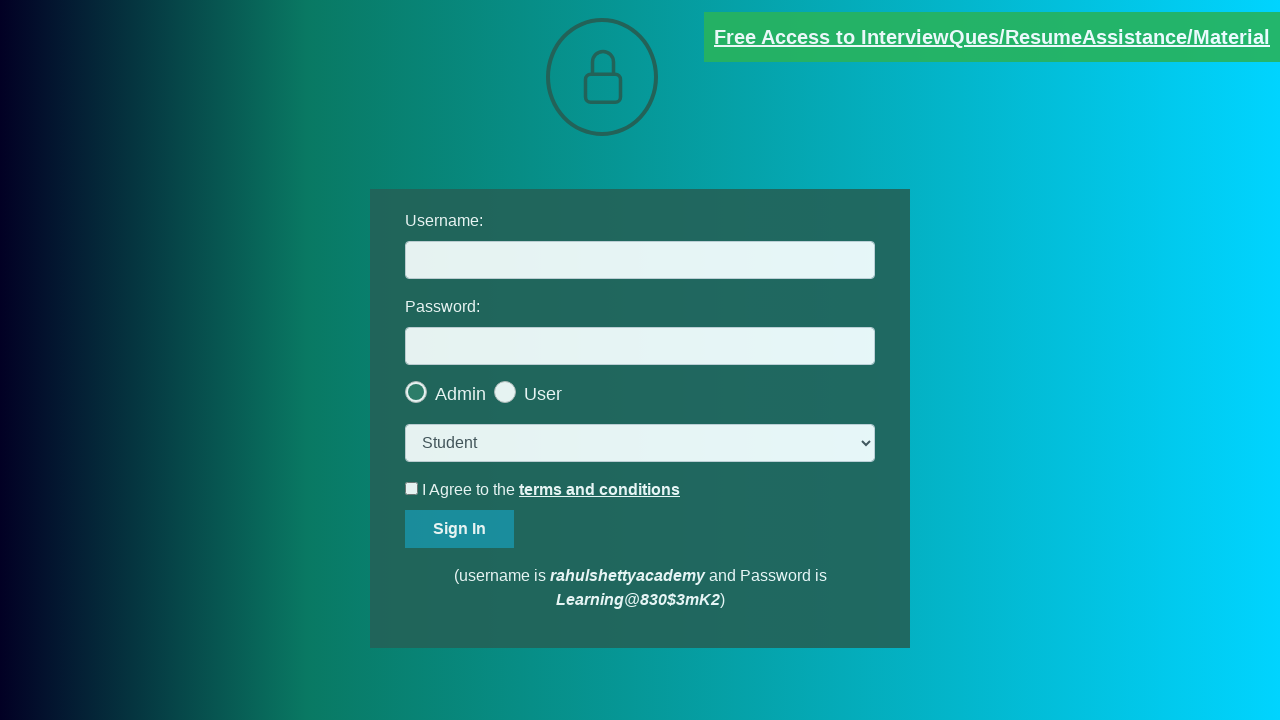